Tests a registration form on a demo automation testing website by filling out all form fields including personal information, selecting dropdowns for languages/skills/country/date of birth, and entering passwords.

Starting URL: http://demo.automationtesting.in/Index.html

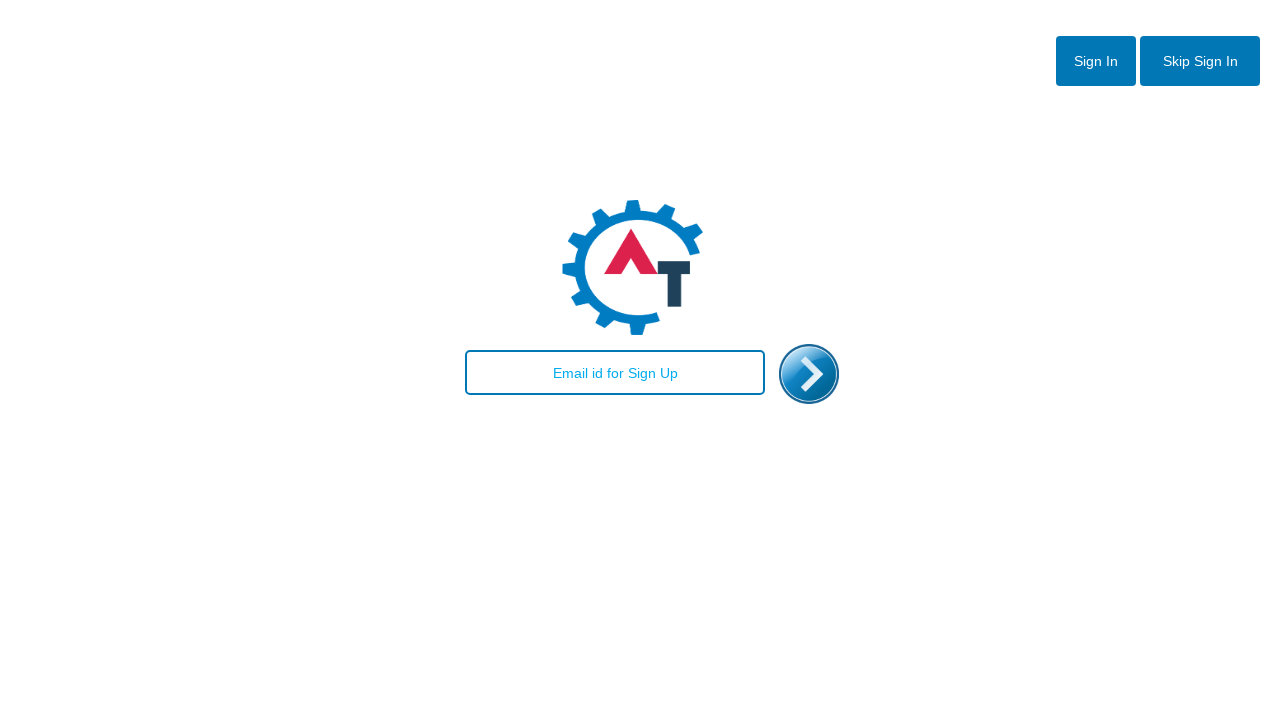

Clicked Skip Sign In button to navigate to Register page at (1200, 61) on #btn2
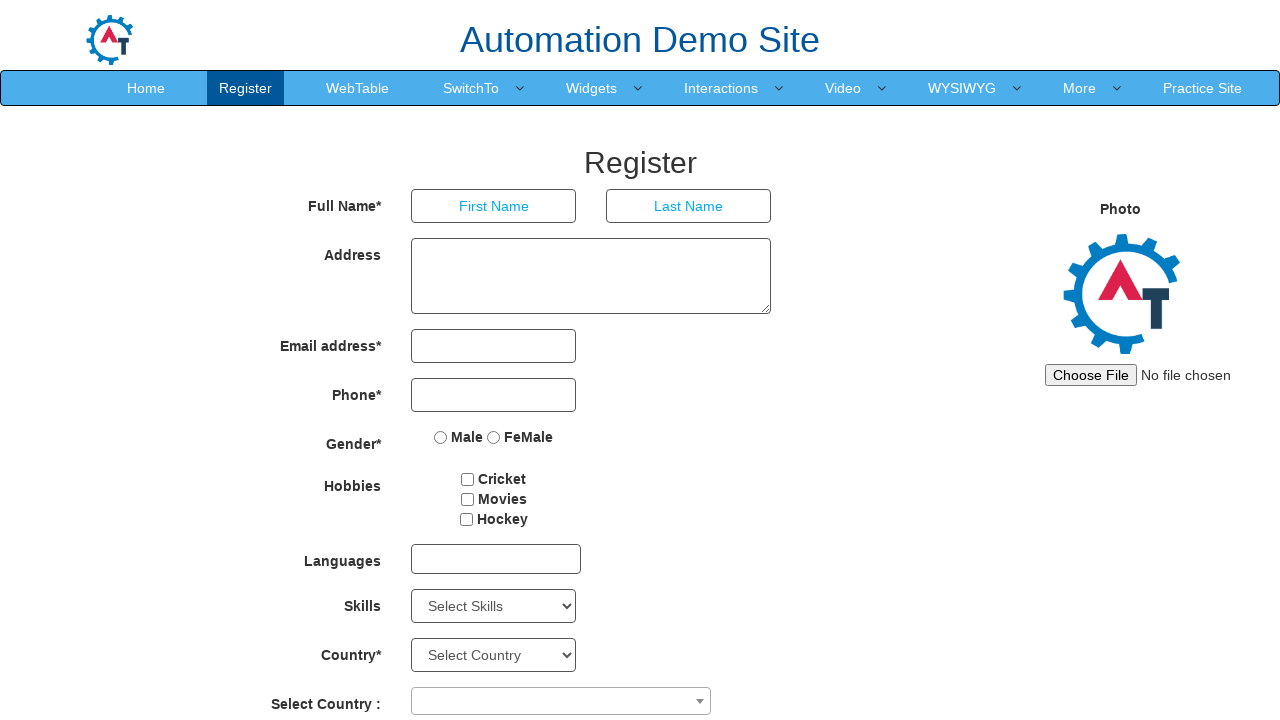

Register page loaded successfully
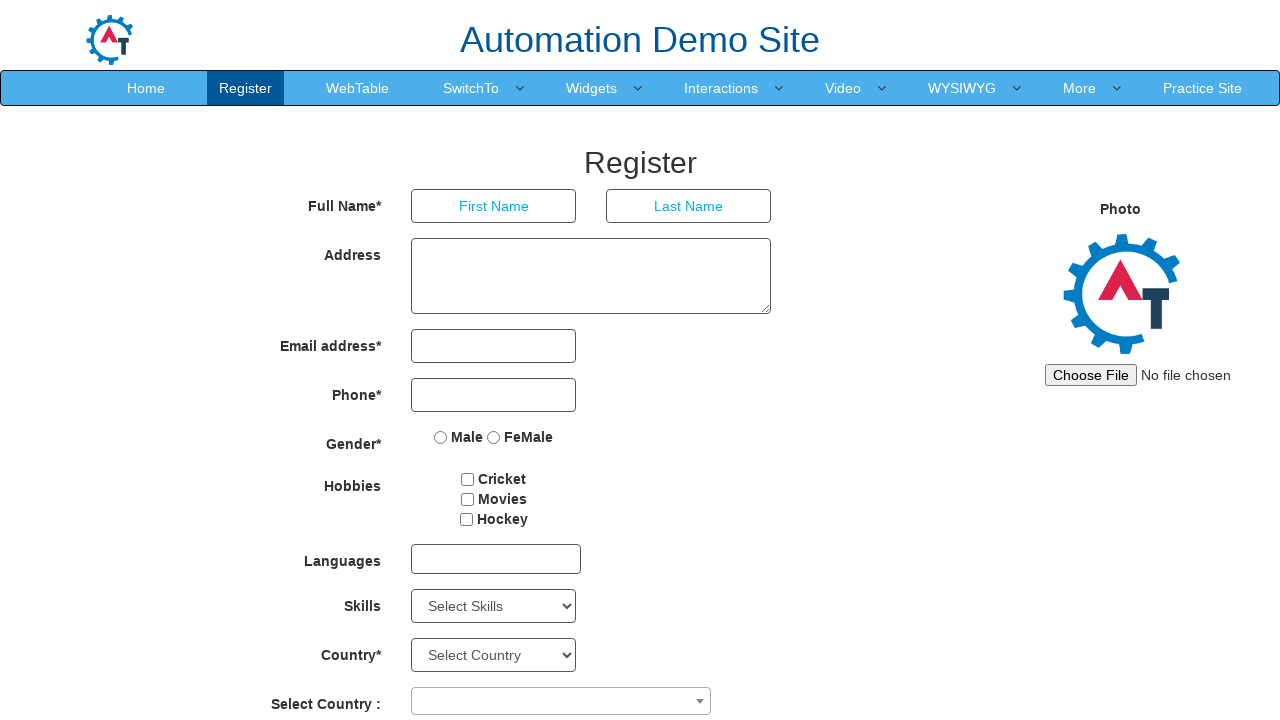

Filled First Name field with 'Marcus' on input[placeholder='First Name']
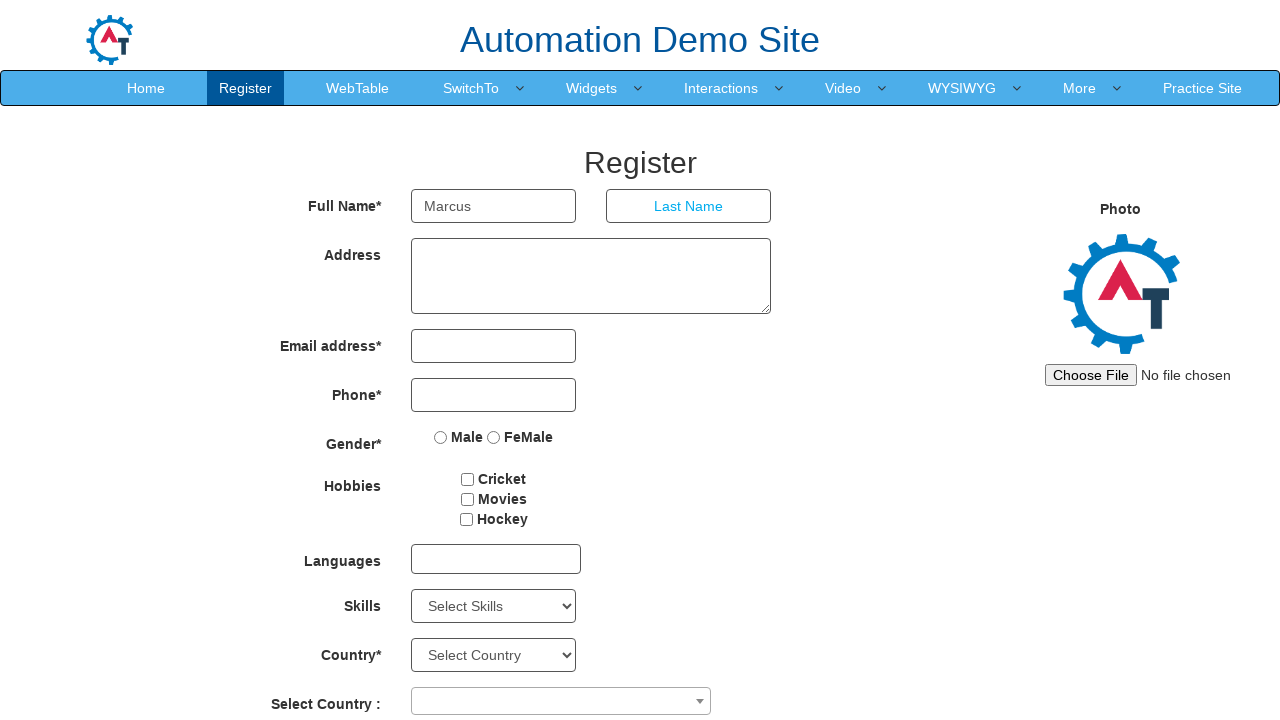

Filled Last Name field with 'Thompson' on input[placeholder='Last Name']
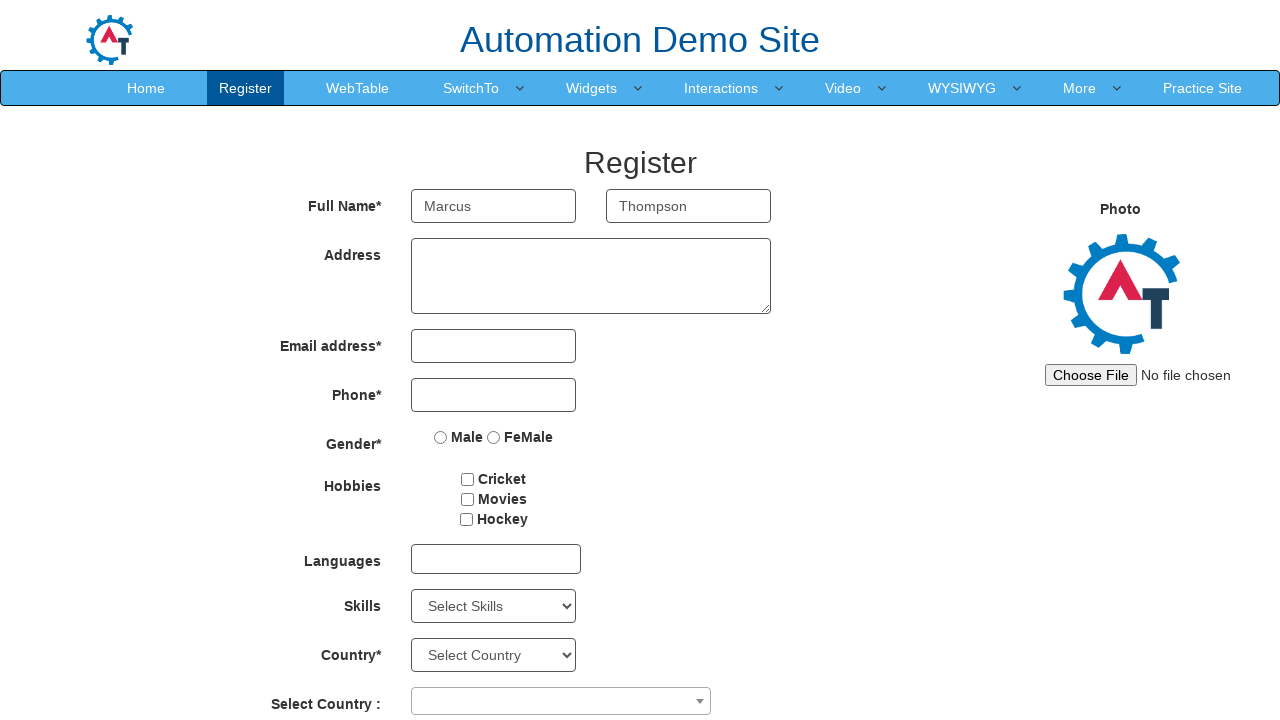

Filled Address field with '123 Oak Street, Apt 5B' on textarea[ng-model='Adress']
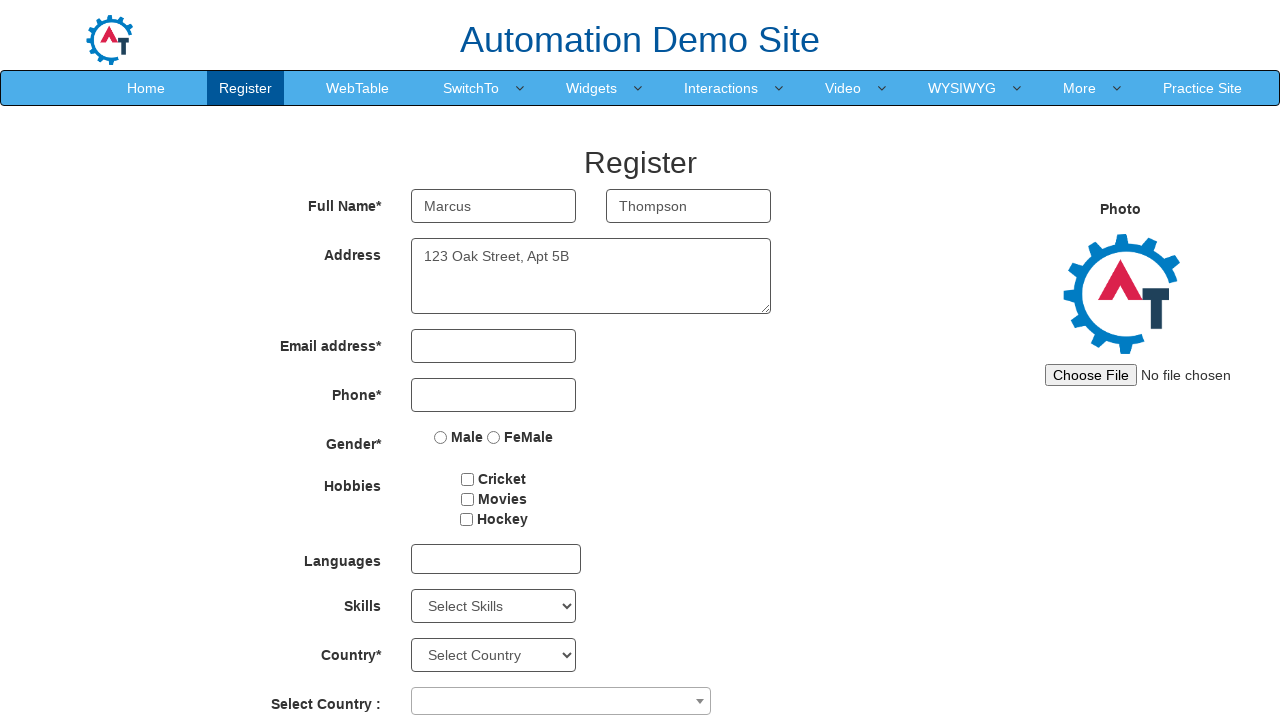

Filled Email field with 'marcus.thompson@example.com' on input[type='email']
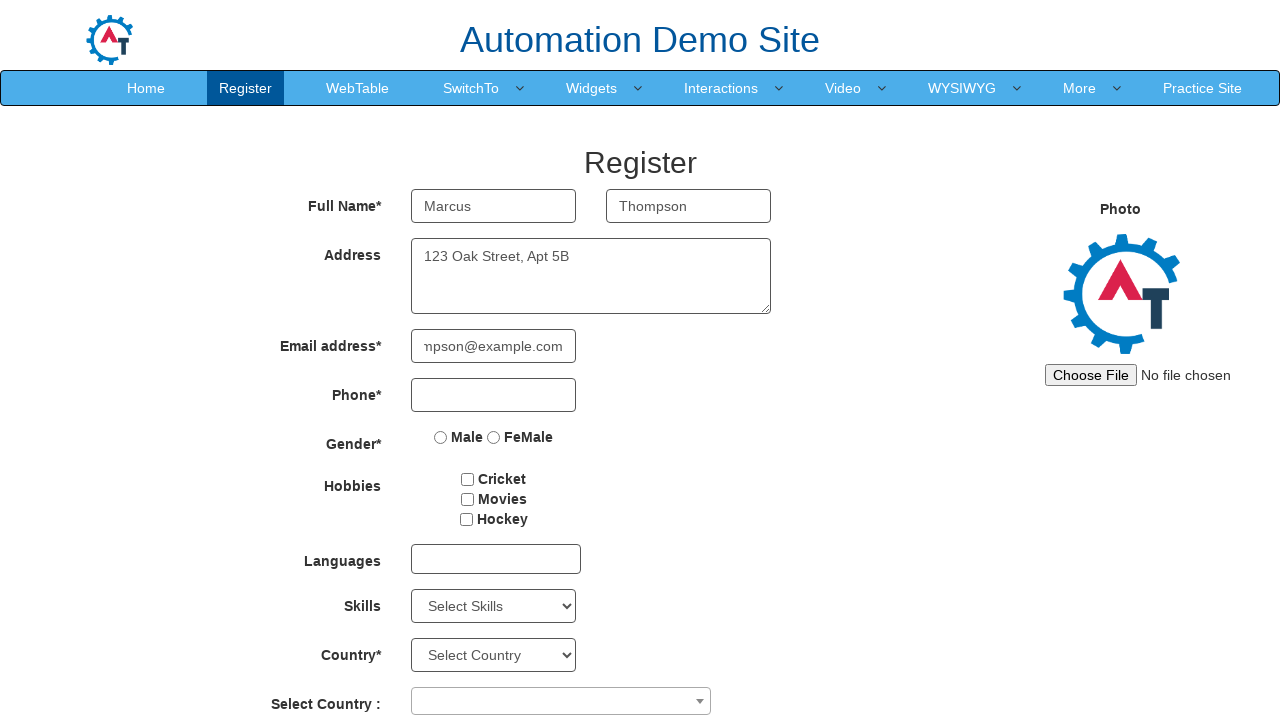

Filled Phone field with '5551234567' on input[type='tel']
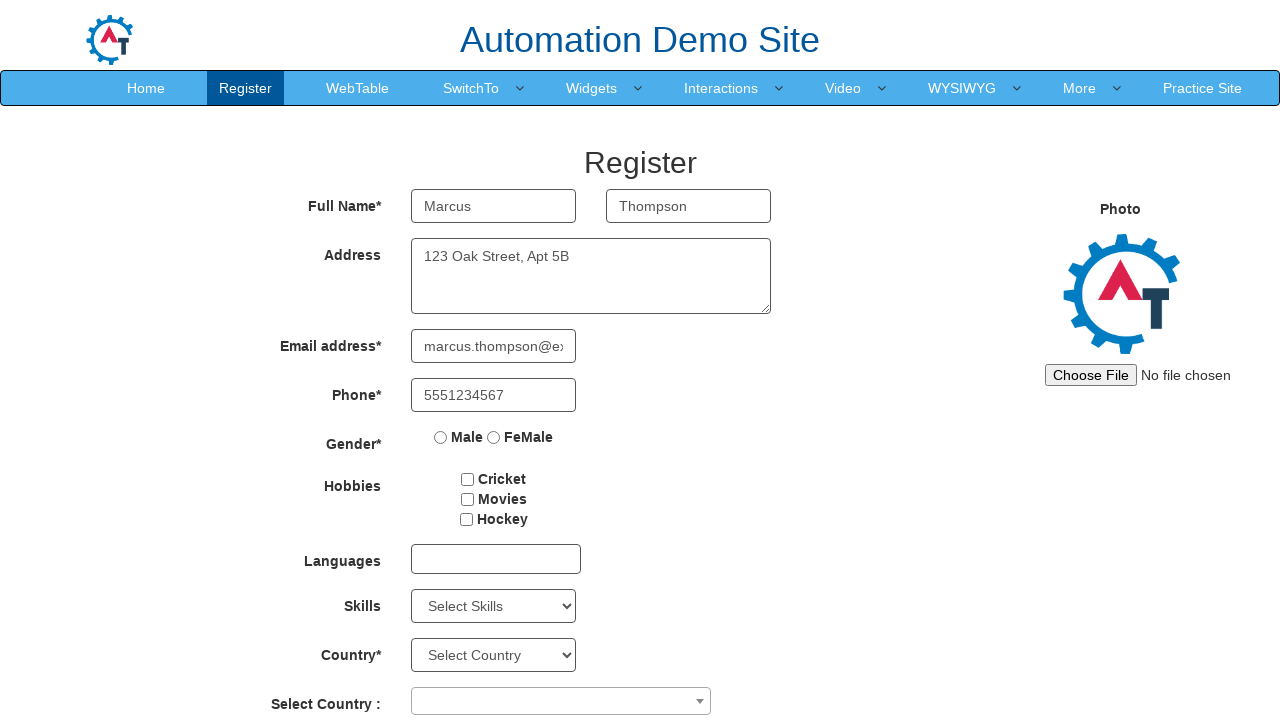

Selected Male as gender at (441, 437) on input[value='Male']
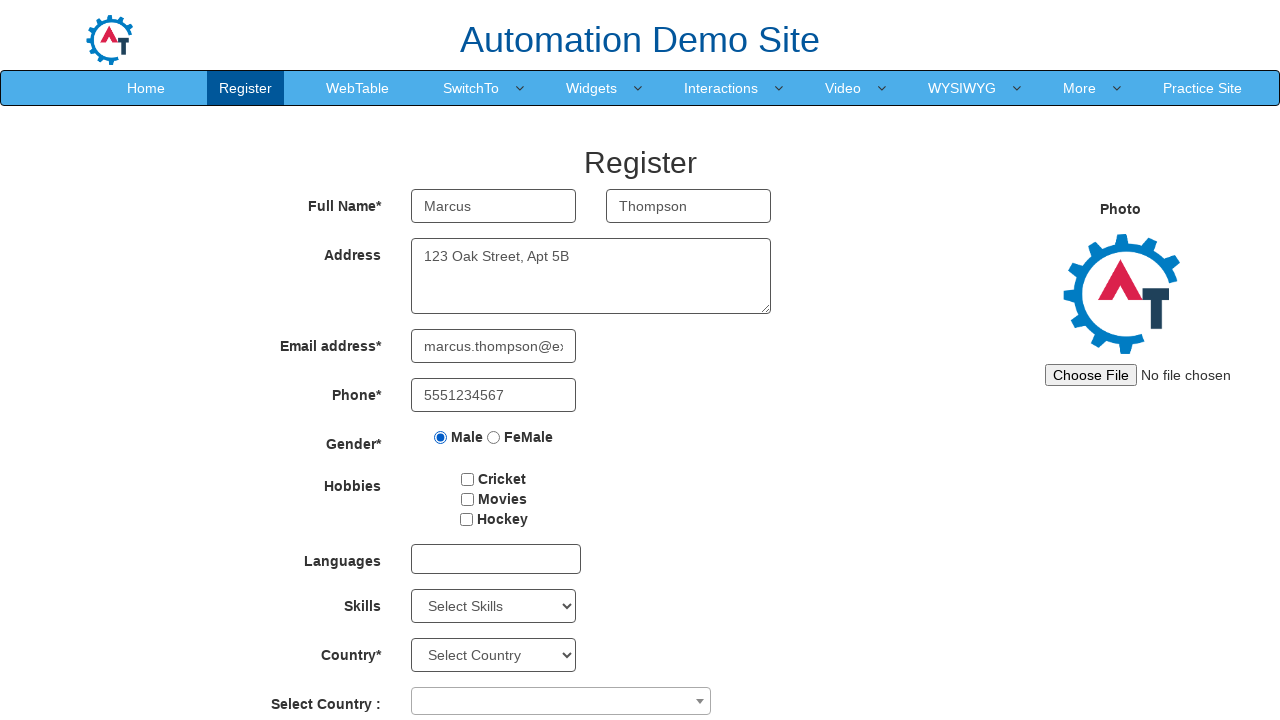

Selected Hobbies checkbox at (467, 499) on #checkbox2
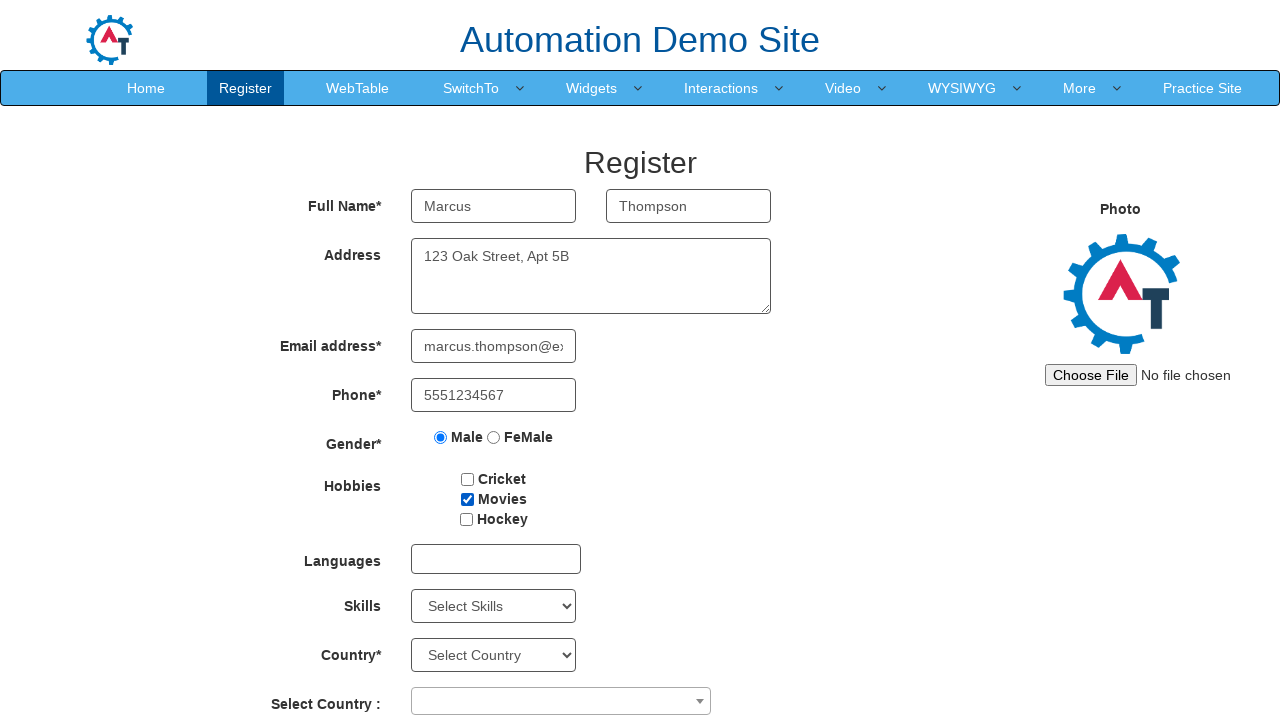

Scrolled to submit button area
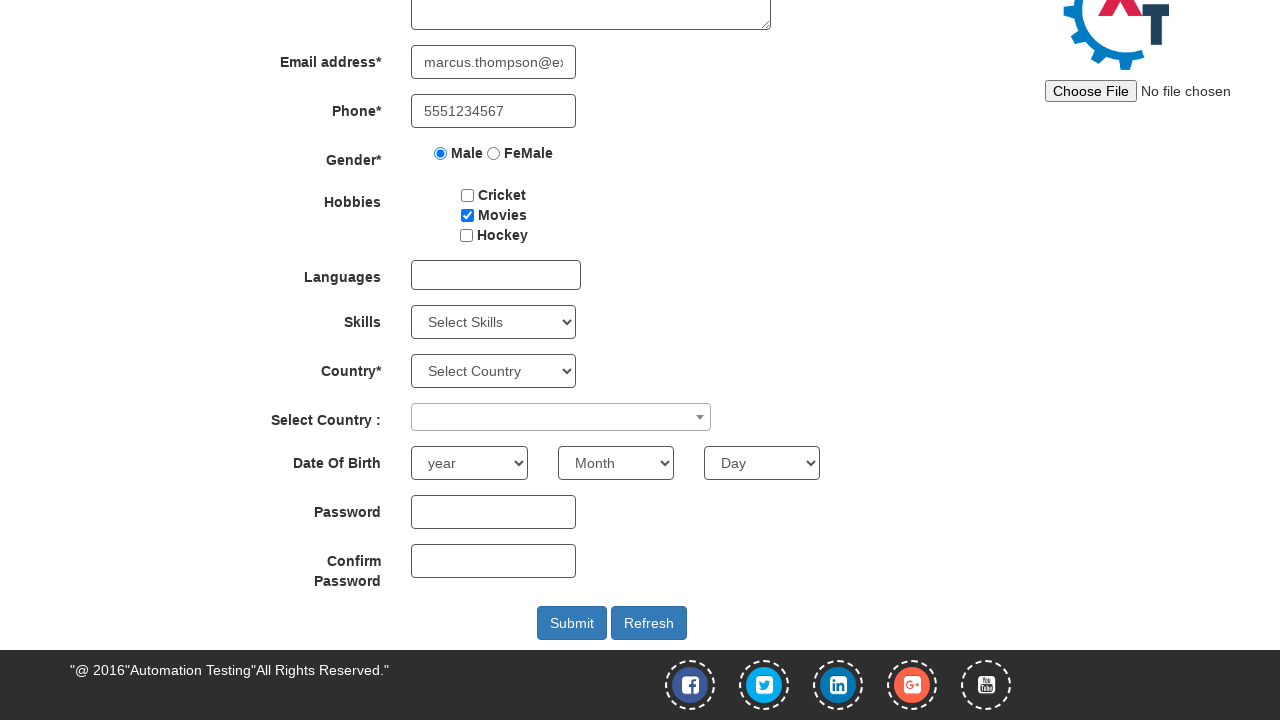

Clicked Languages dropdown to open at (496, 275) on #msdd
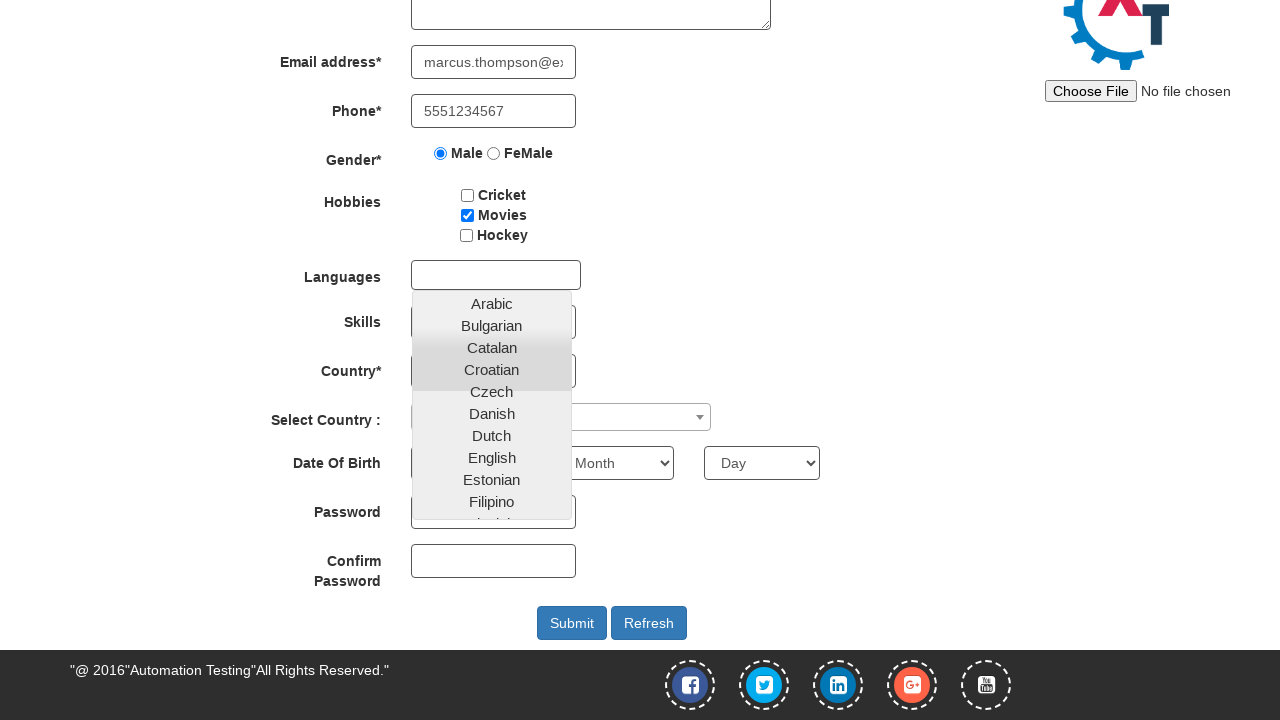

Selected Spanish from languages dropdown at (492, 404) on .ui-autocomplete.ui-front li a:has-text('Spanish')
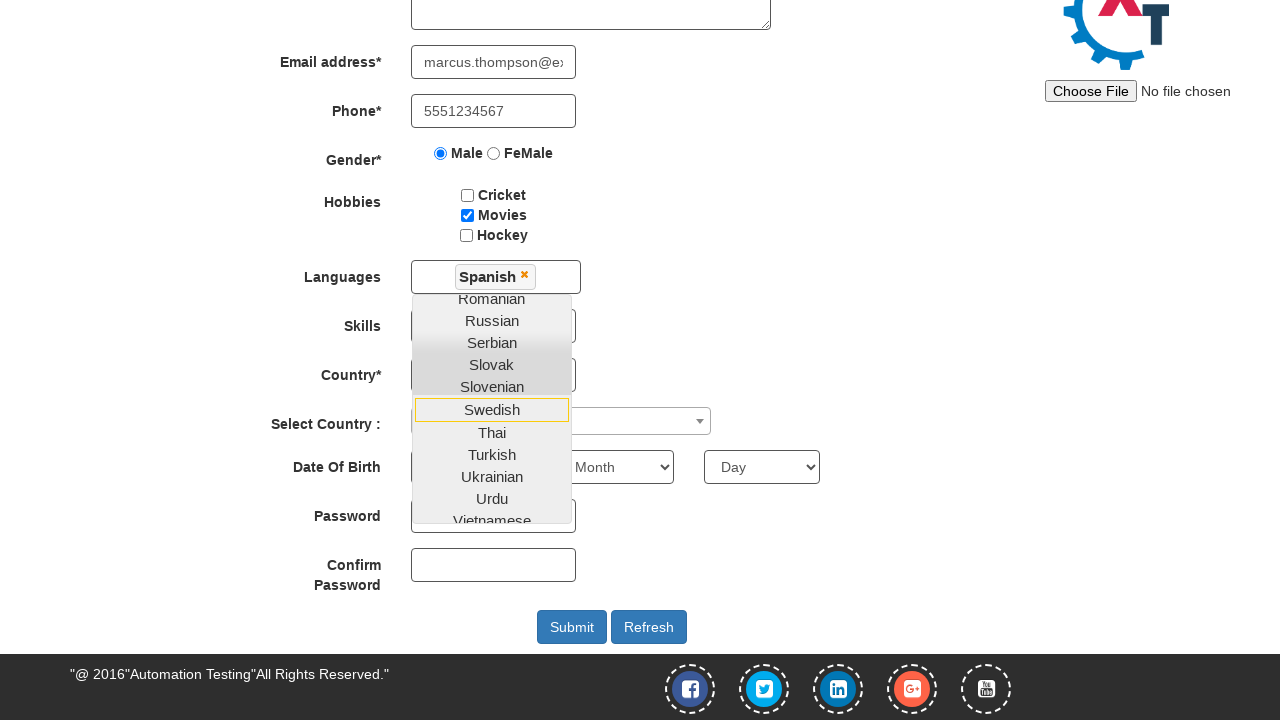

Clicked elsewhere to close Languages dropdown at (494, 206) on input[placeholder='First Name']
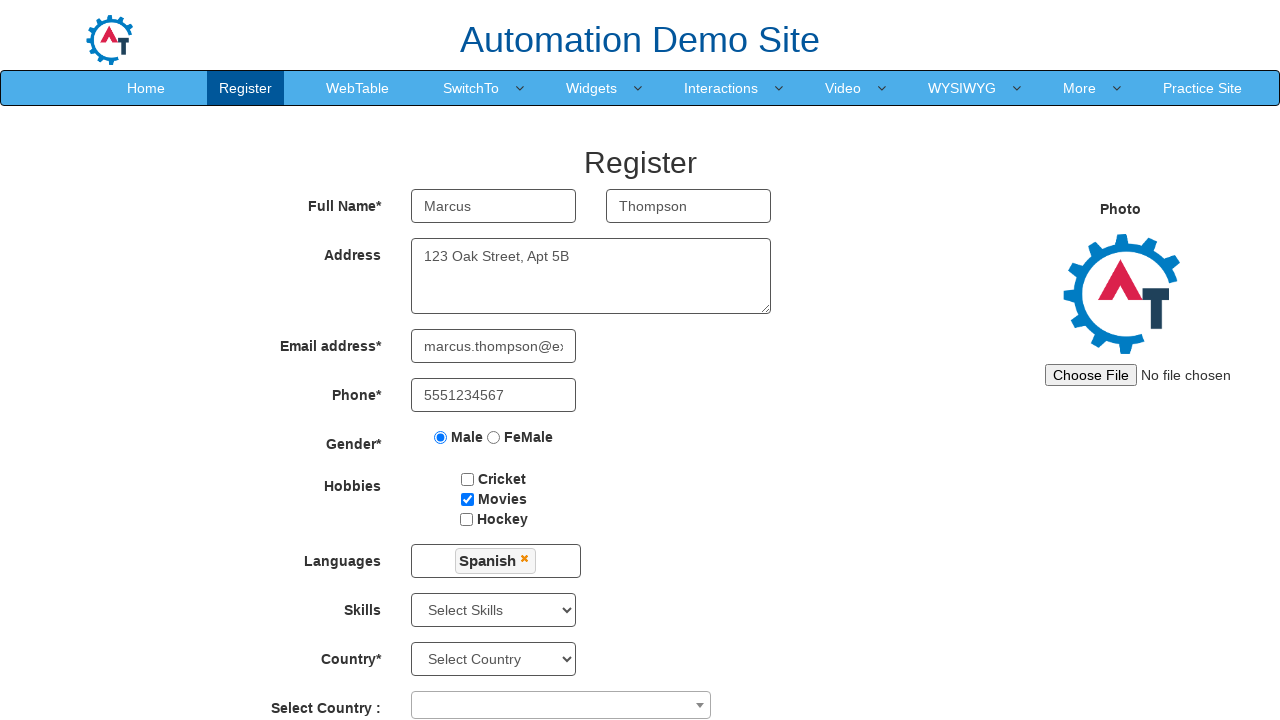

Selected Android from Skills dropdown on #Skills
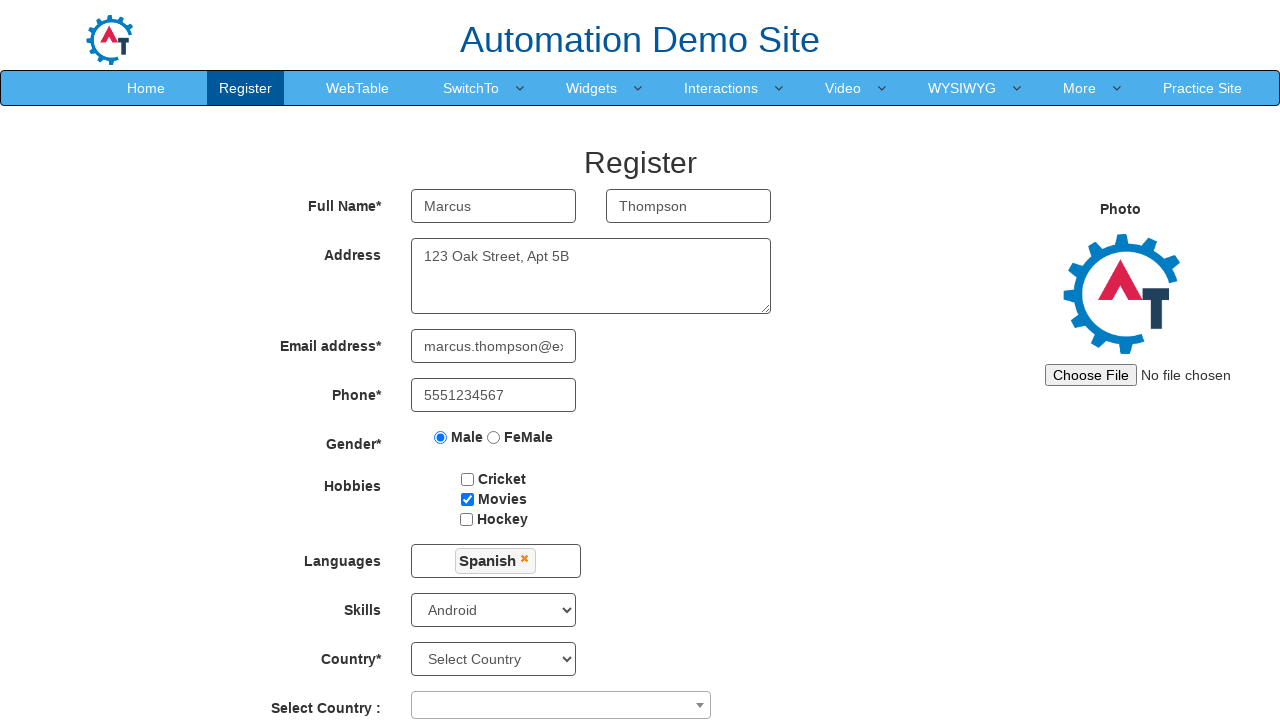

Clicked Country dropdown to open at (561, 705) on .select2-selection--single
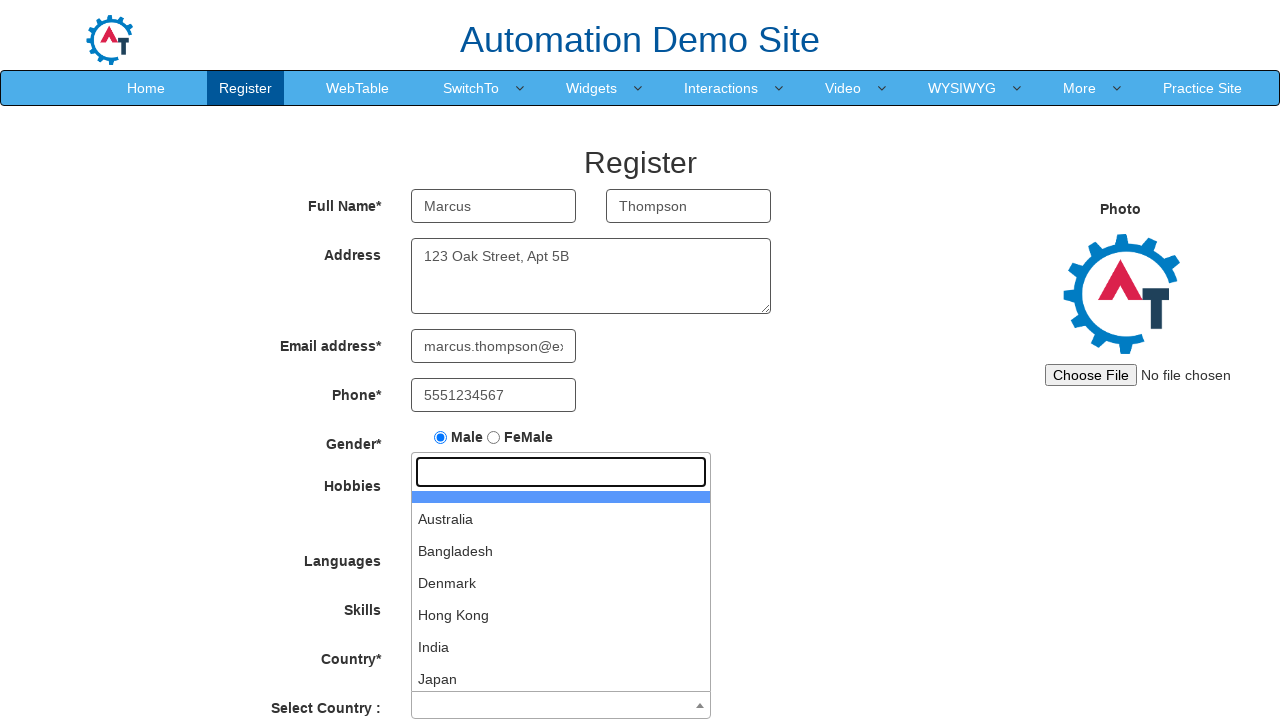

Typed 'India' in country search field on .select2-search__field
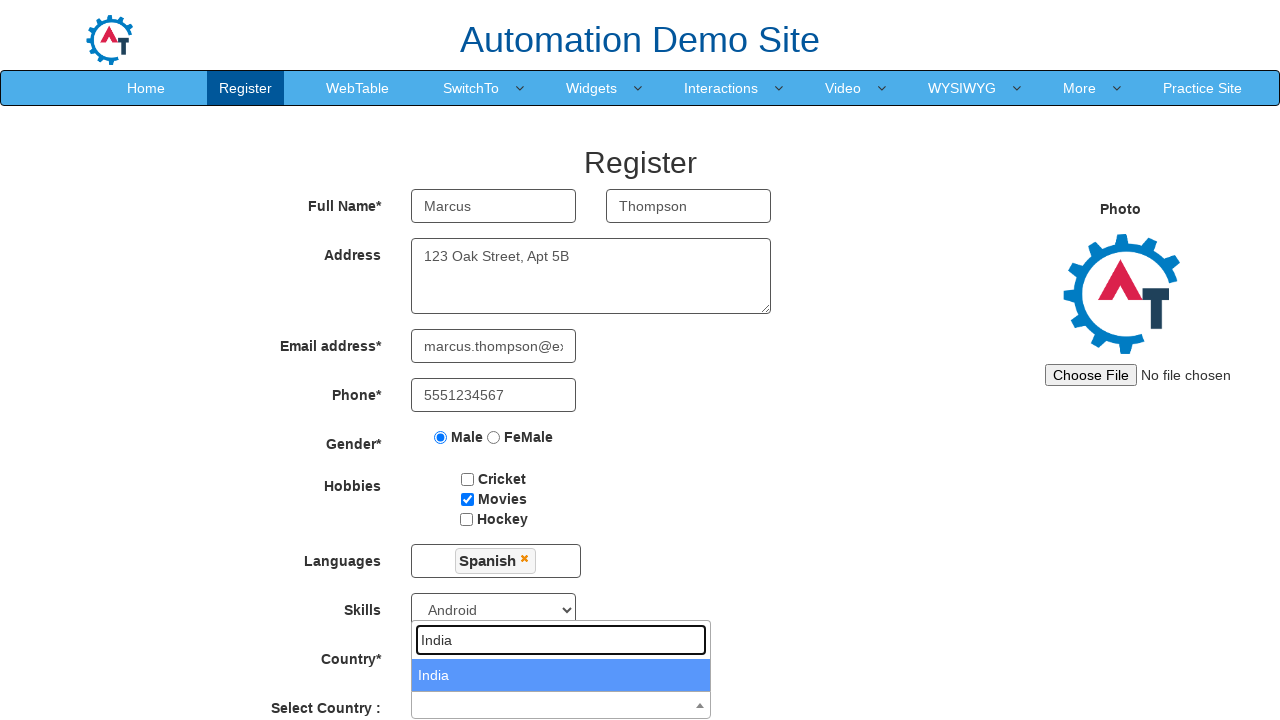

Pressed Enter to select India as country
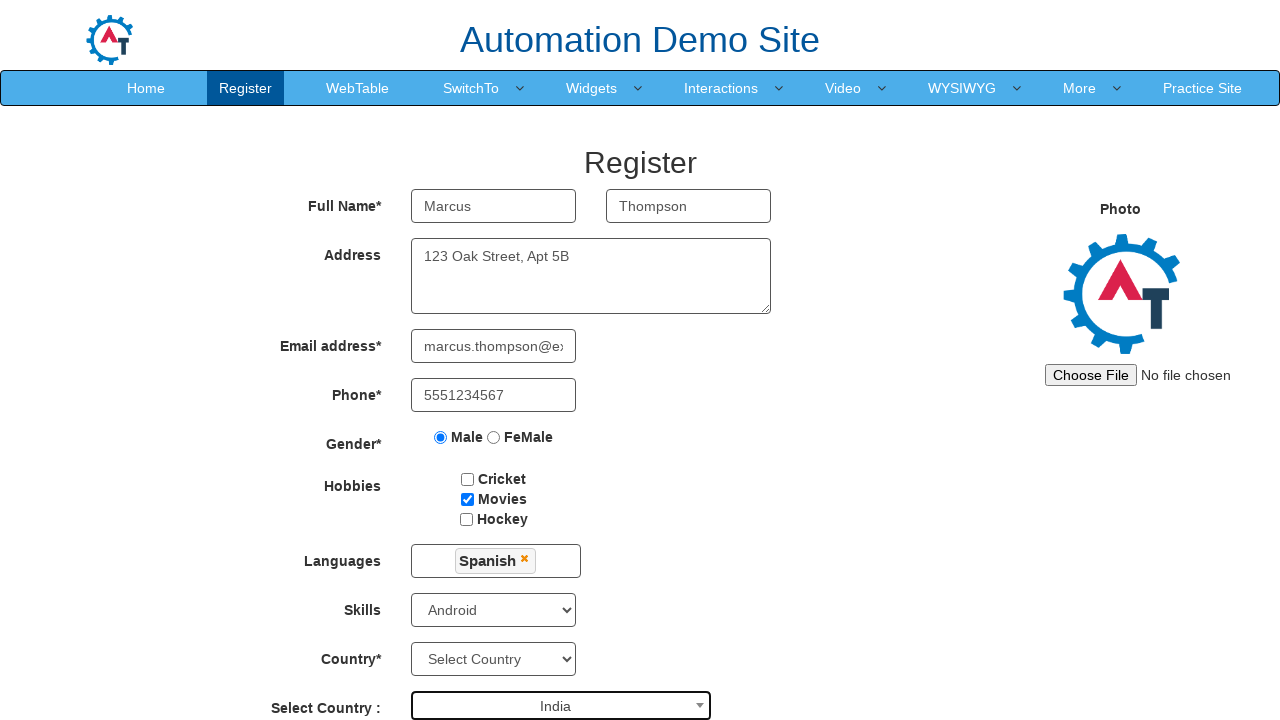

Selected 1989 as year of birth on #yearbox
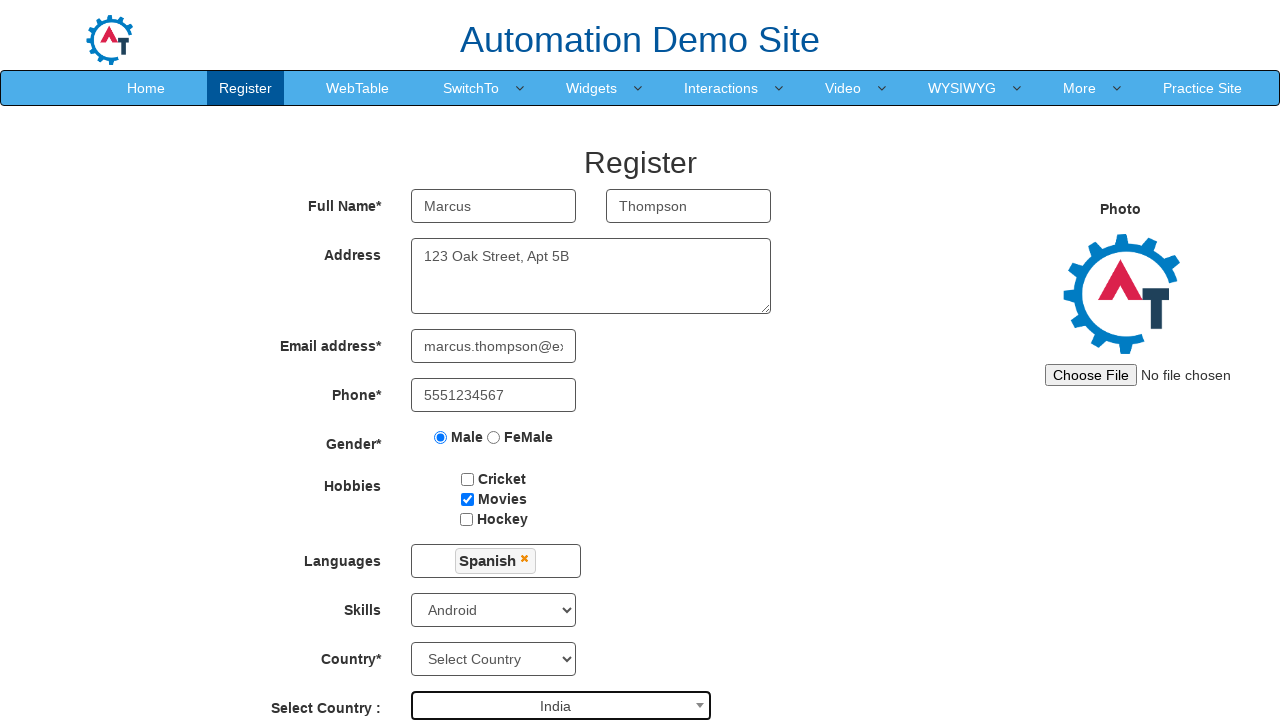

Selected July as month of birth on select[ng-model='monthbox']
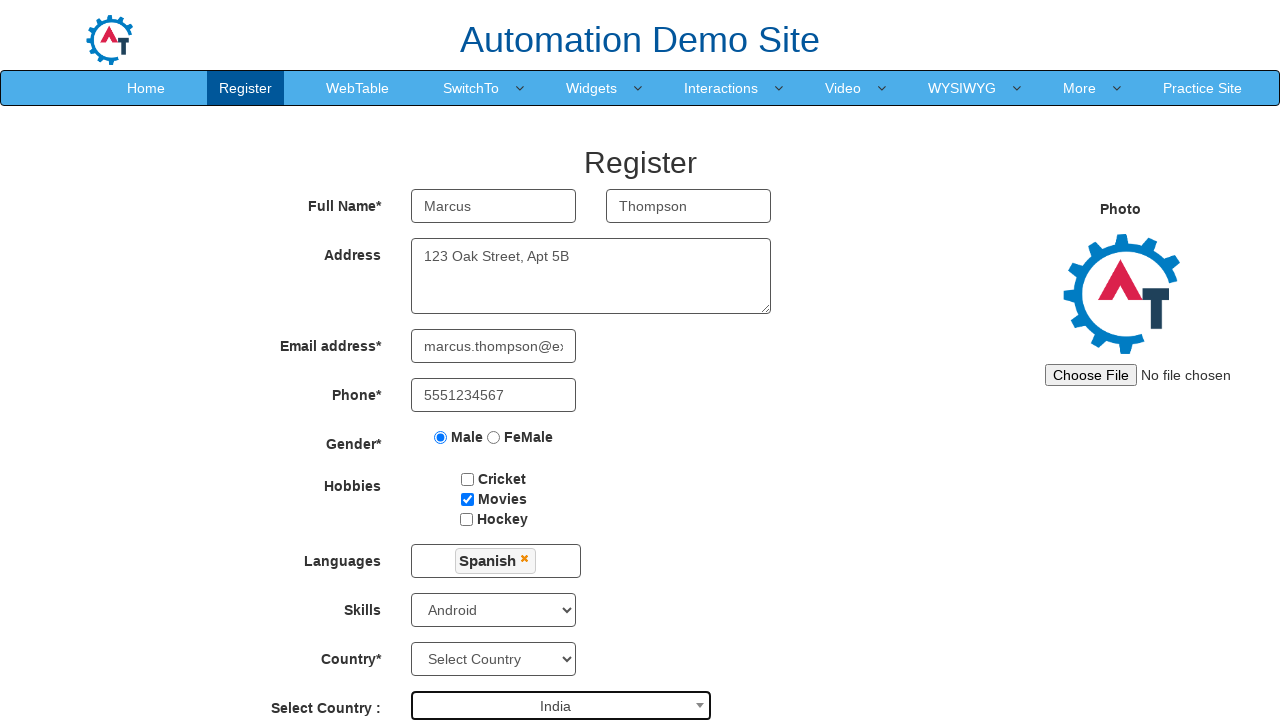

Selected 30 as day of birth on #daybox
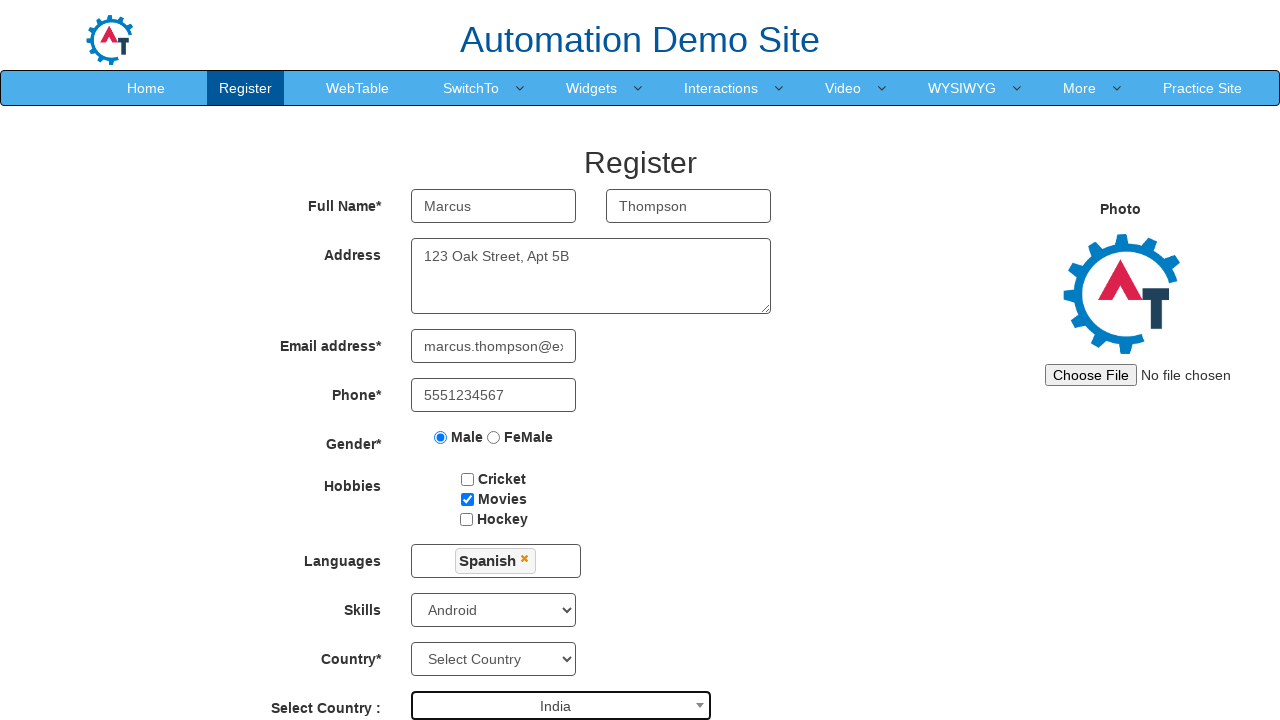

Filled Password field with 'TestPassword123' on #firstpassword
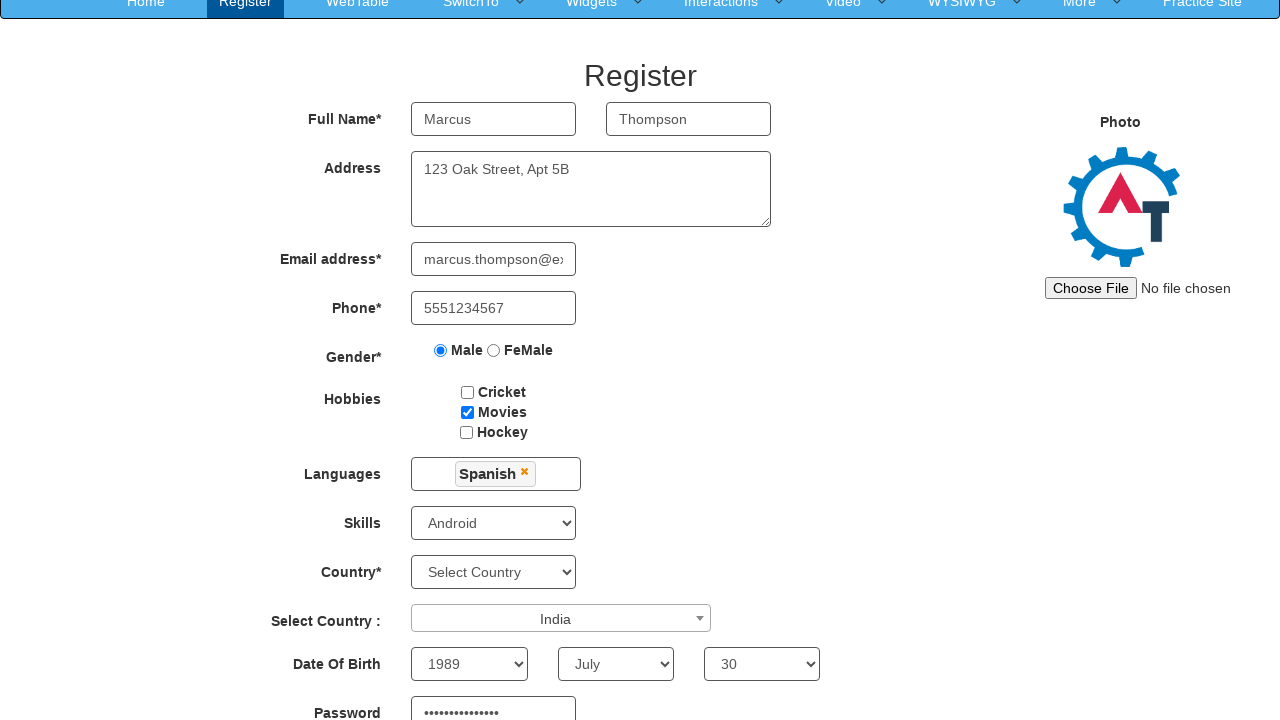

Filled Confirm Password field with 'TestPassword123' on #secondpassword
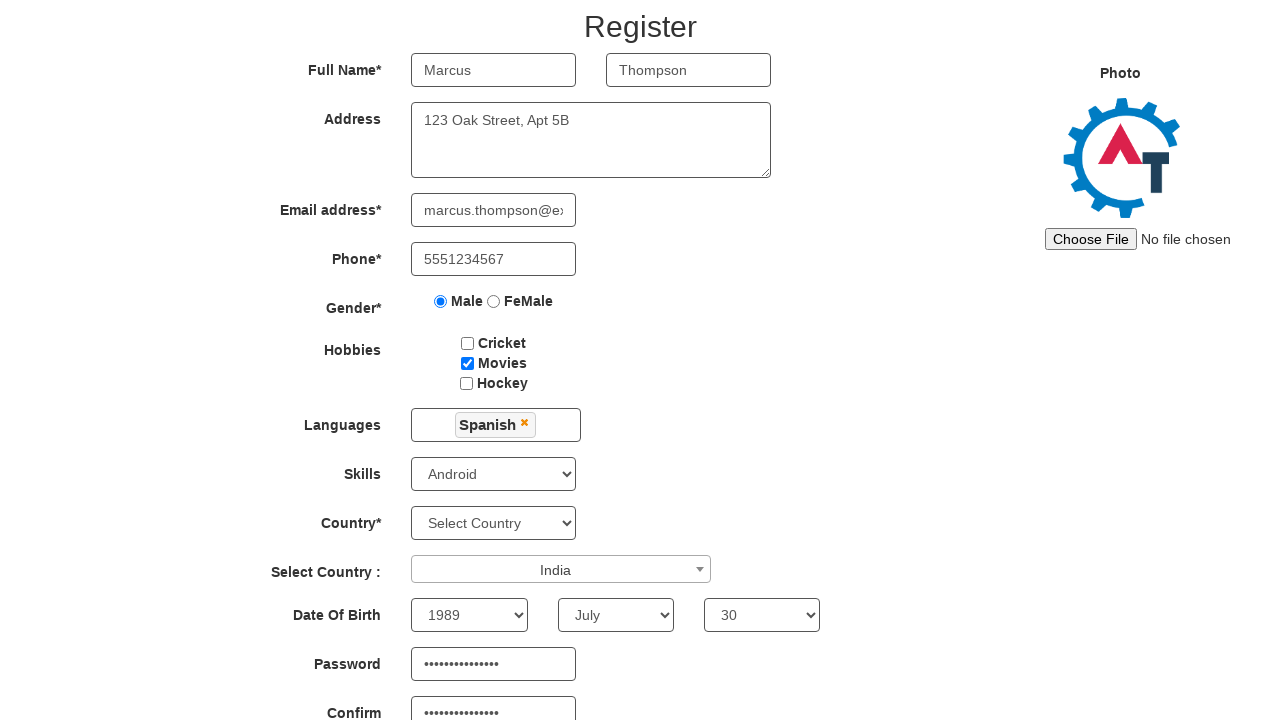

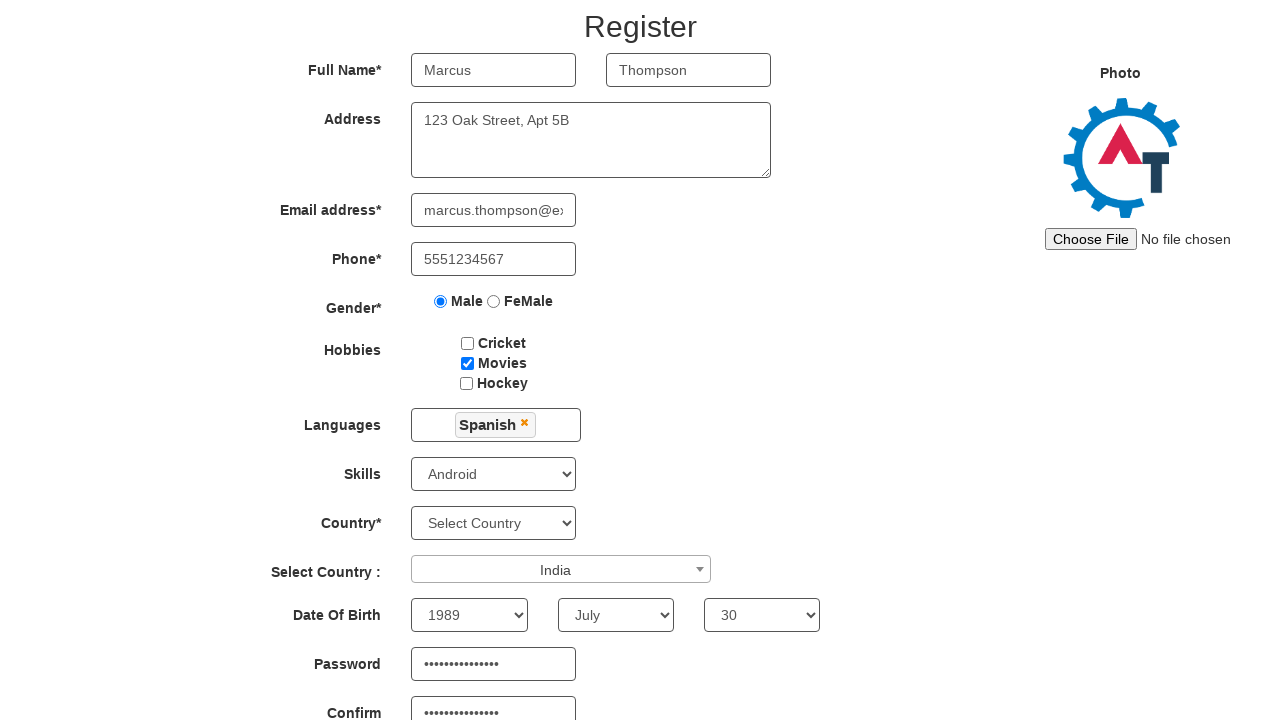